Tests form interaction on Salesforce signup page by filling a first name field and clicking the Next button using JavaScript execution

Starting URL: https://www.salesforce.com/in/form/signup/sales-ee/?d=topnav2-btn-ft

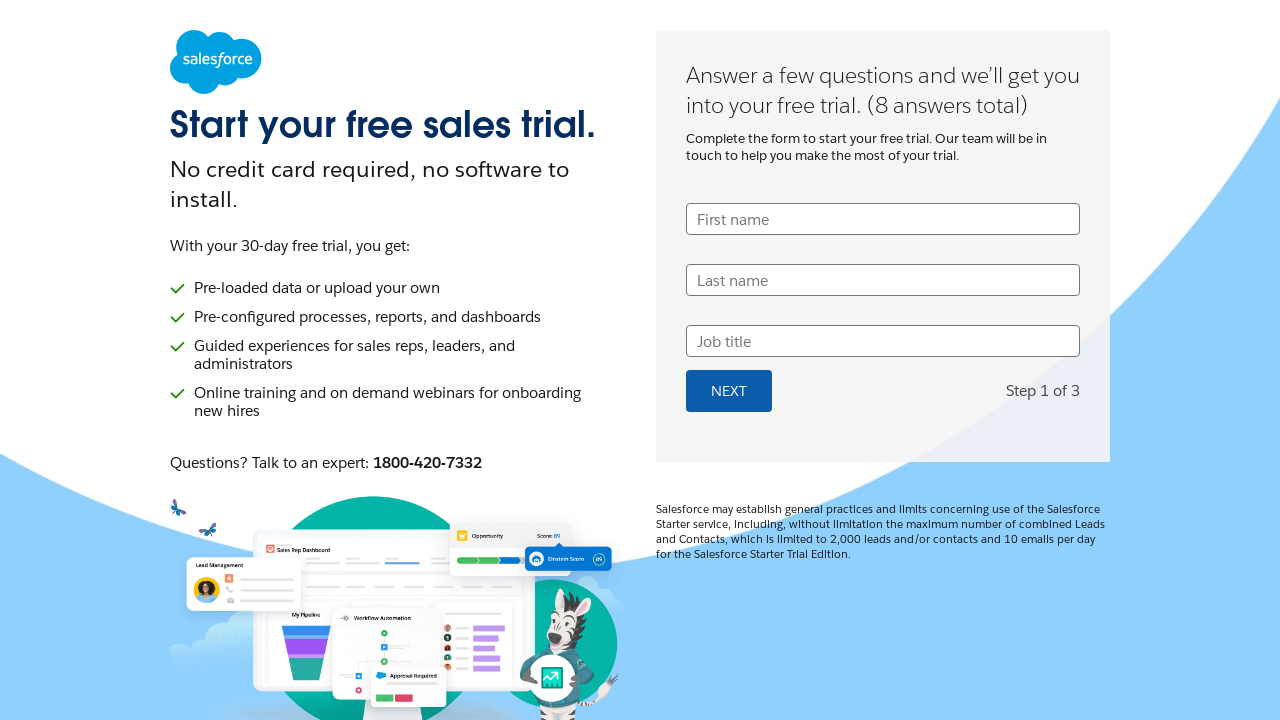

Filled first name field with 'Siva' on Salesforce signup form on input[name='UserFirstName']
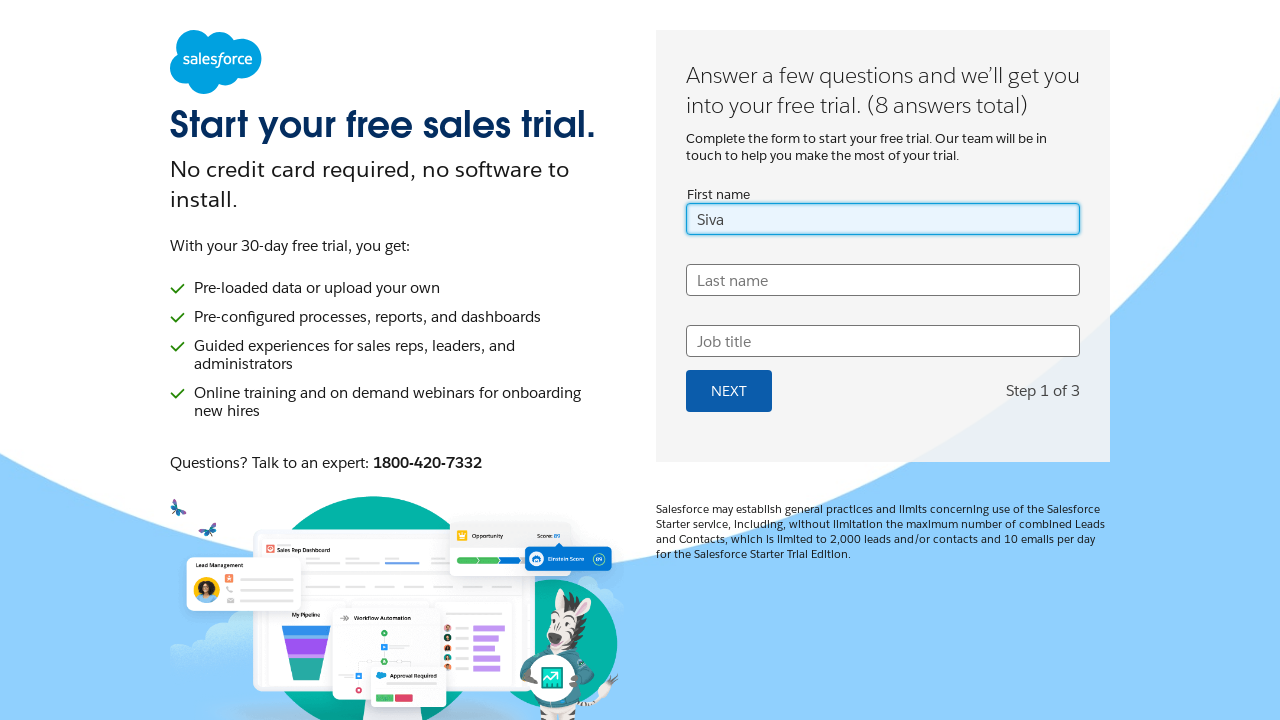

Clicked Next button using JavaScript execution at (729, 391) on xpath=//span[text()='Next']
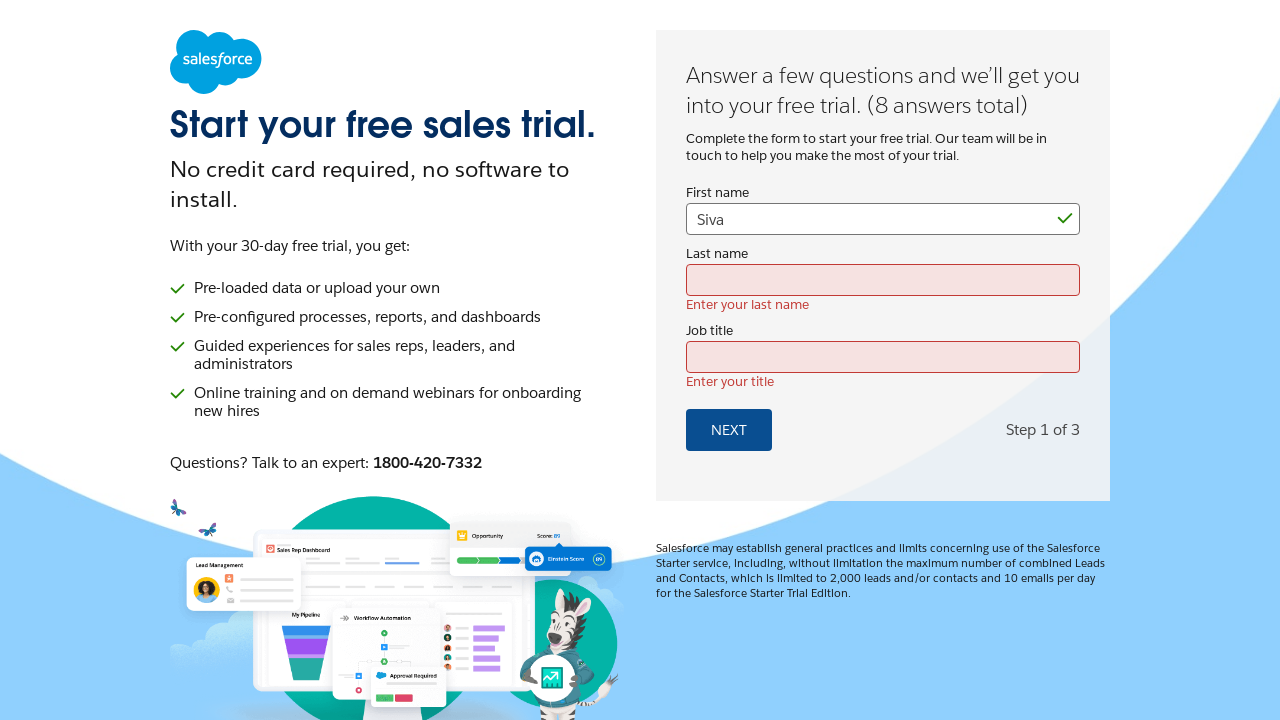

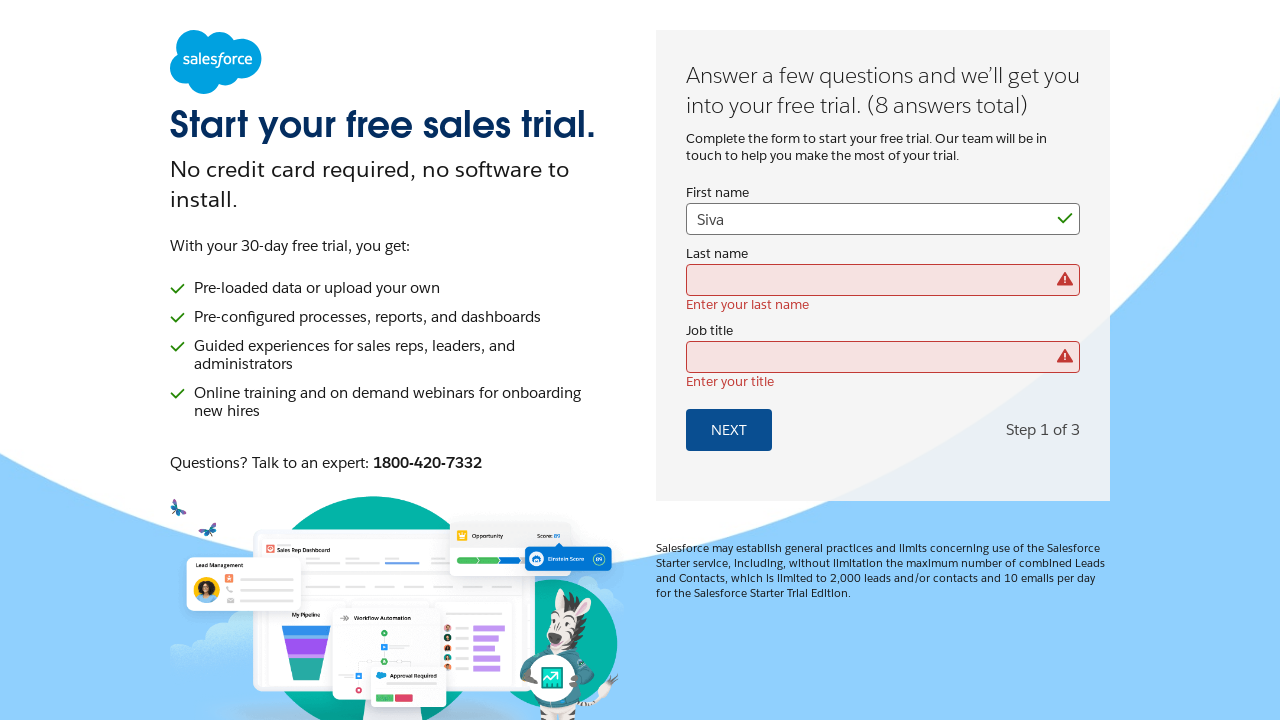